Tests geolocation override functionality by setting a custom location (Berlin, Germany coordinates) and verifying the location is displayed on a geolocation website.

Starting URL: https://where-am-i.org/

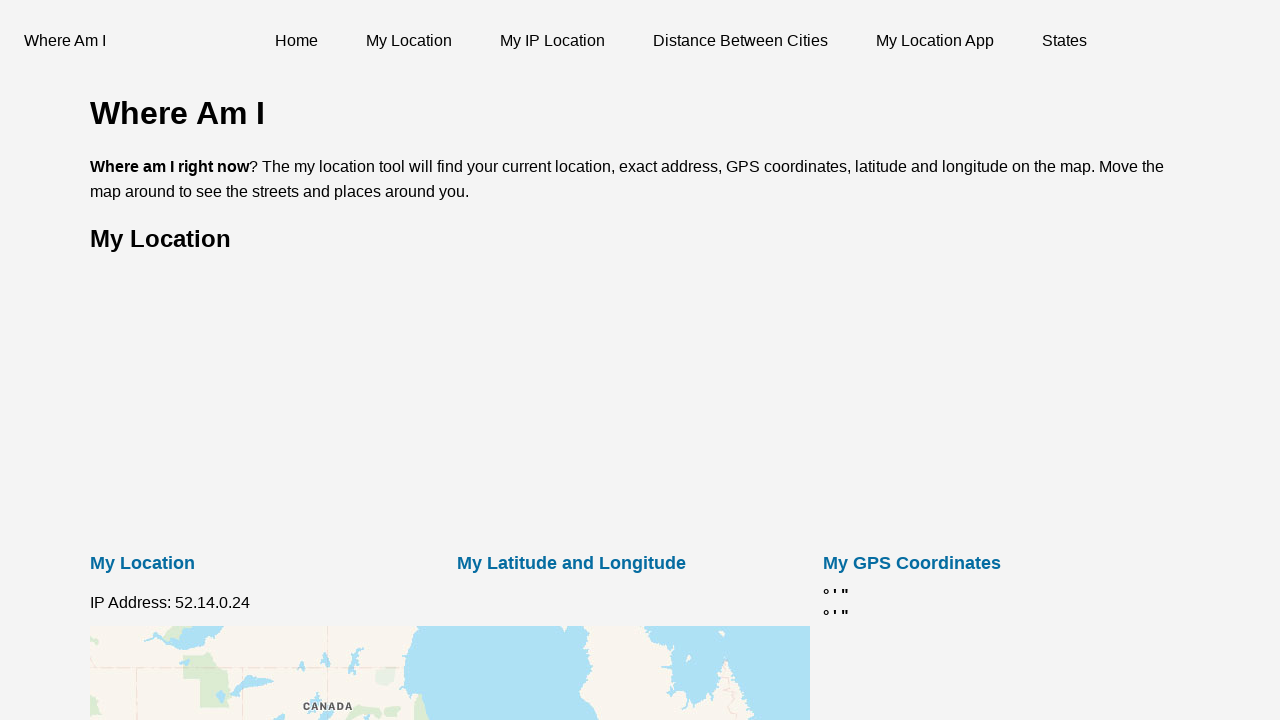

Set geolocation to Berlin, Germany coordinates (52.5043, 13.4501)
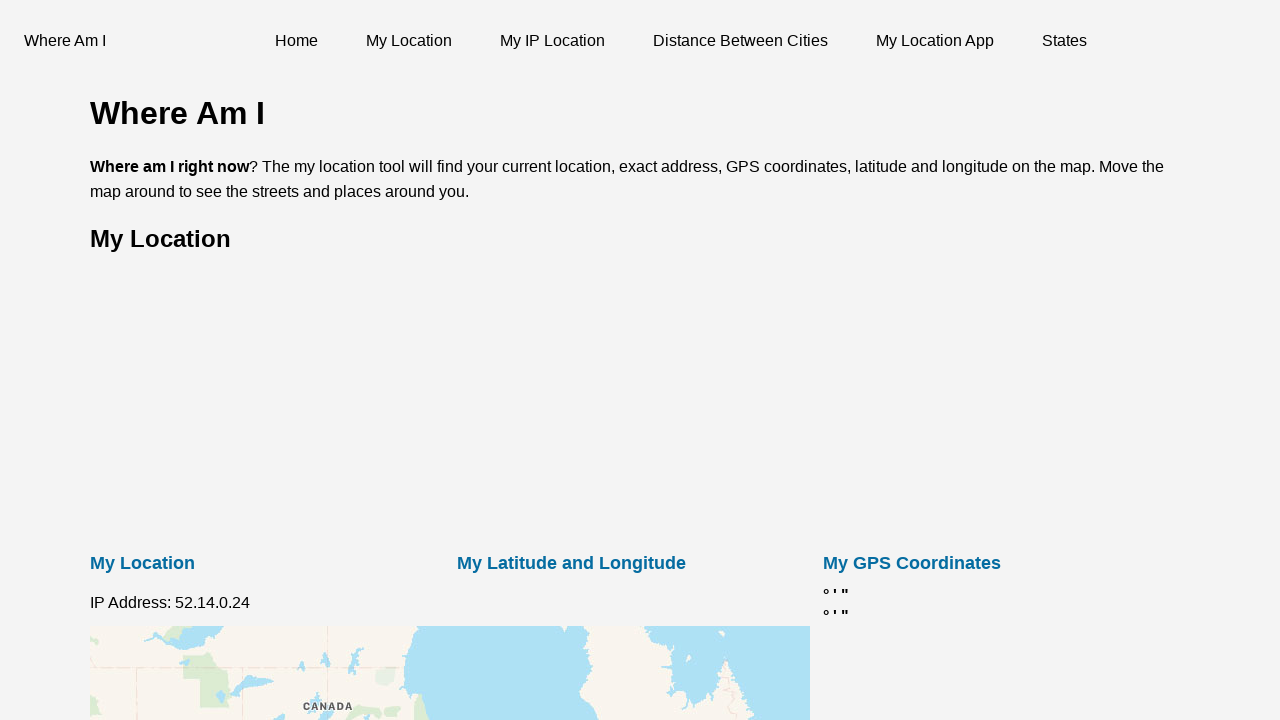

Granted geolocation permission to the page
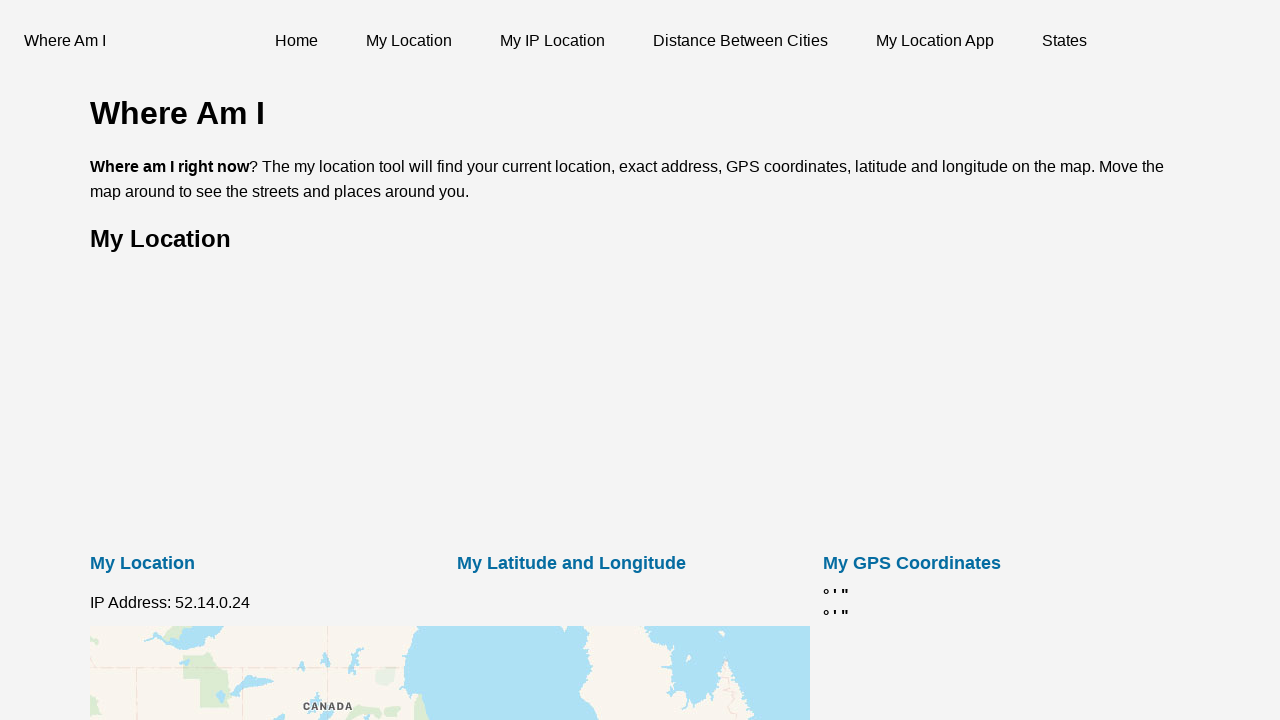

Reloaded page to trigger geolocation detection
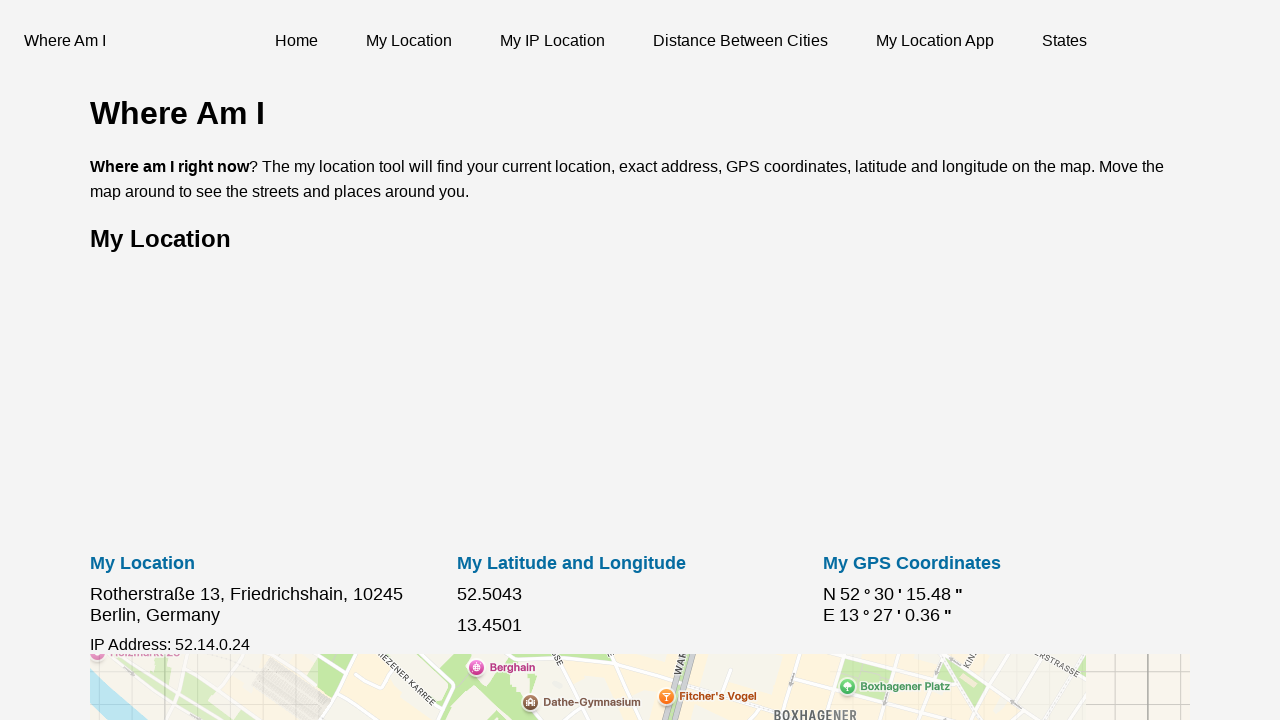

Address element loaded on geolocation website
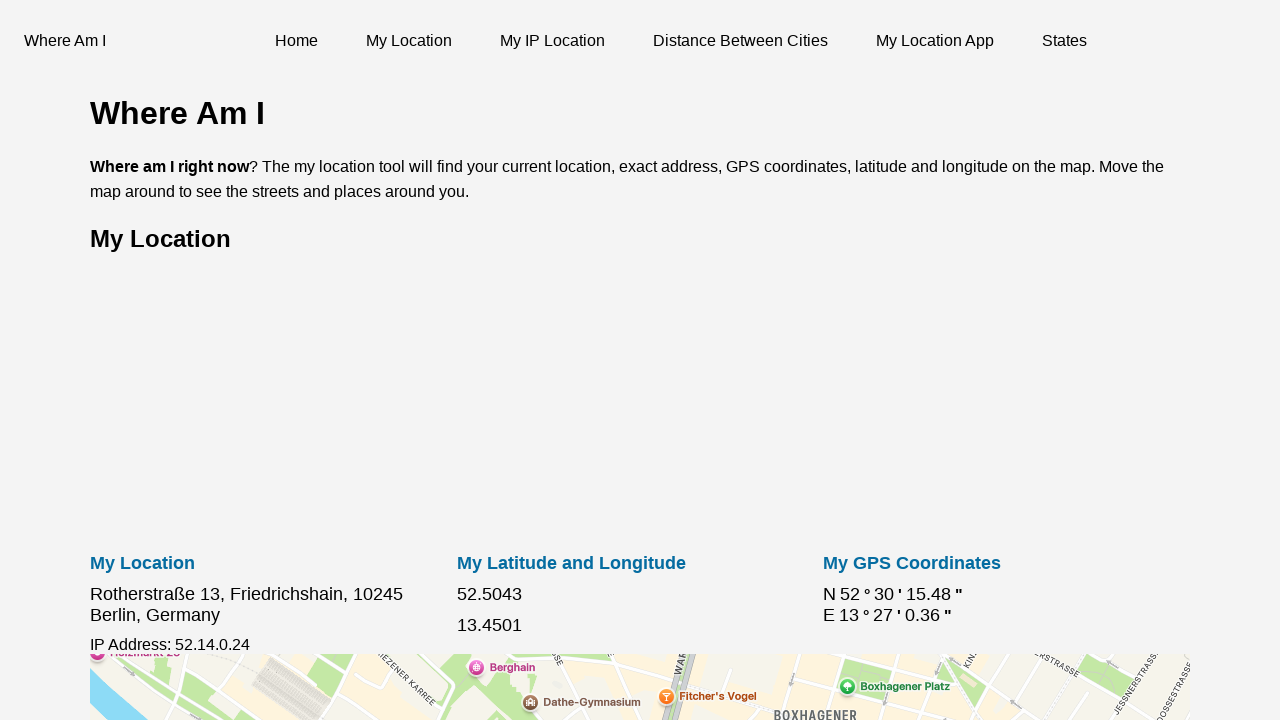

Latitude element loaded on geolocation website
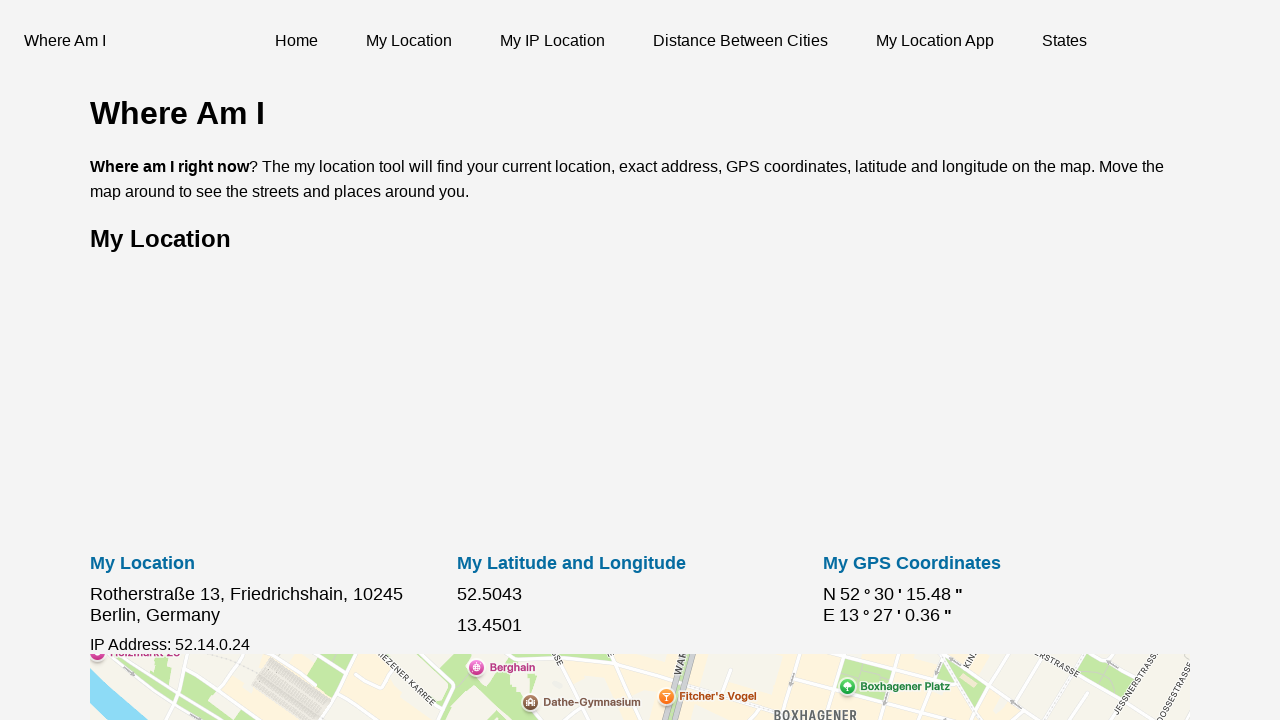

Longitude element loaded on geolocation website
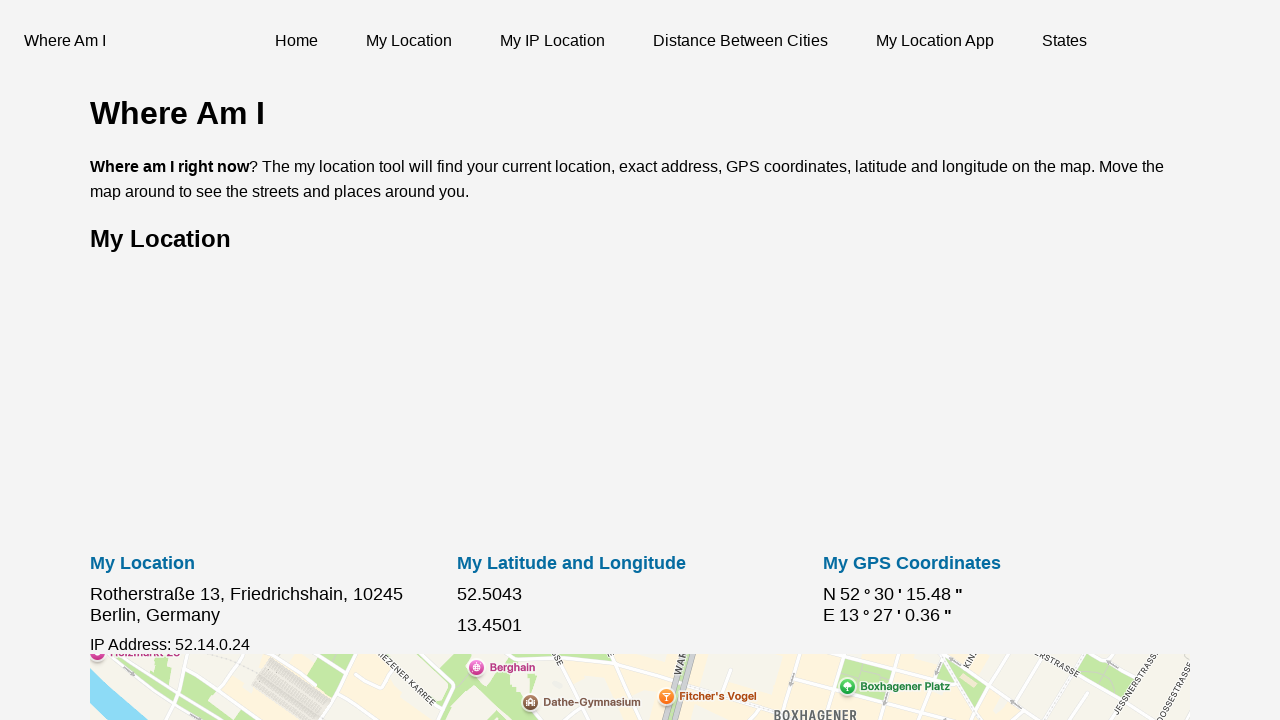

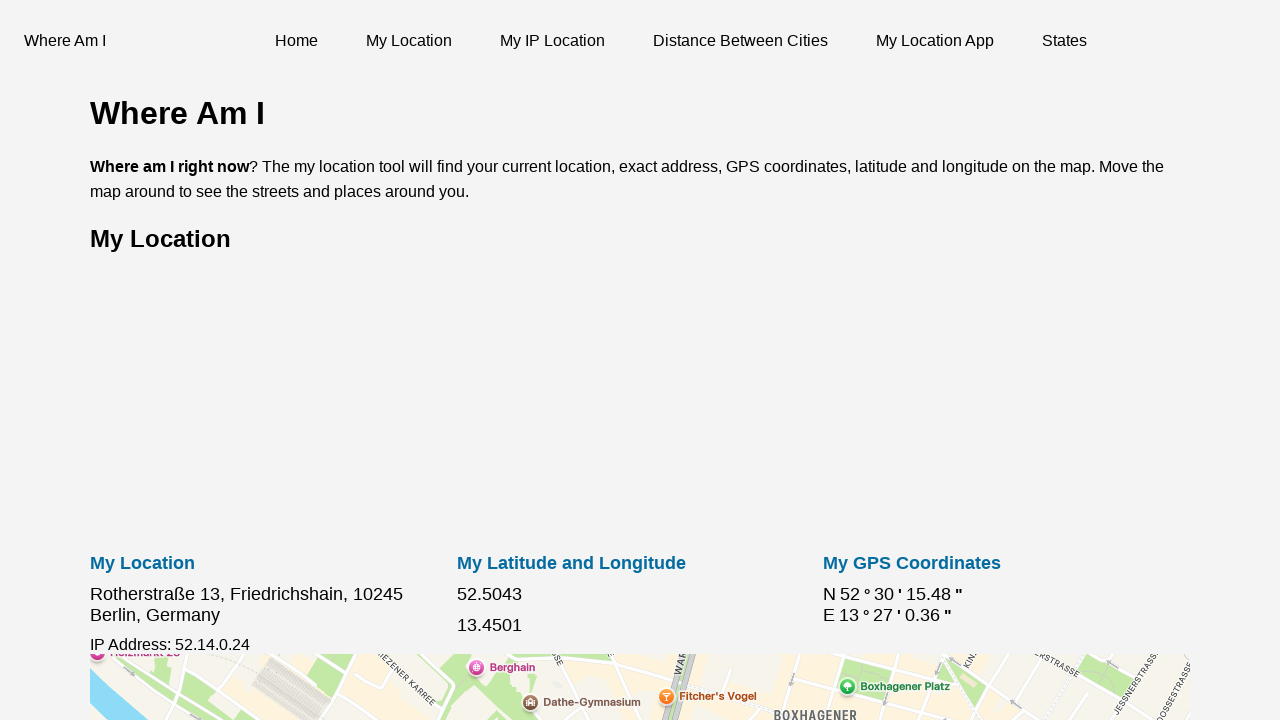